Tests draggable functionality by clicking and dragging an element to a new position

Starting URL: https://jqueryui.com/draggable/

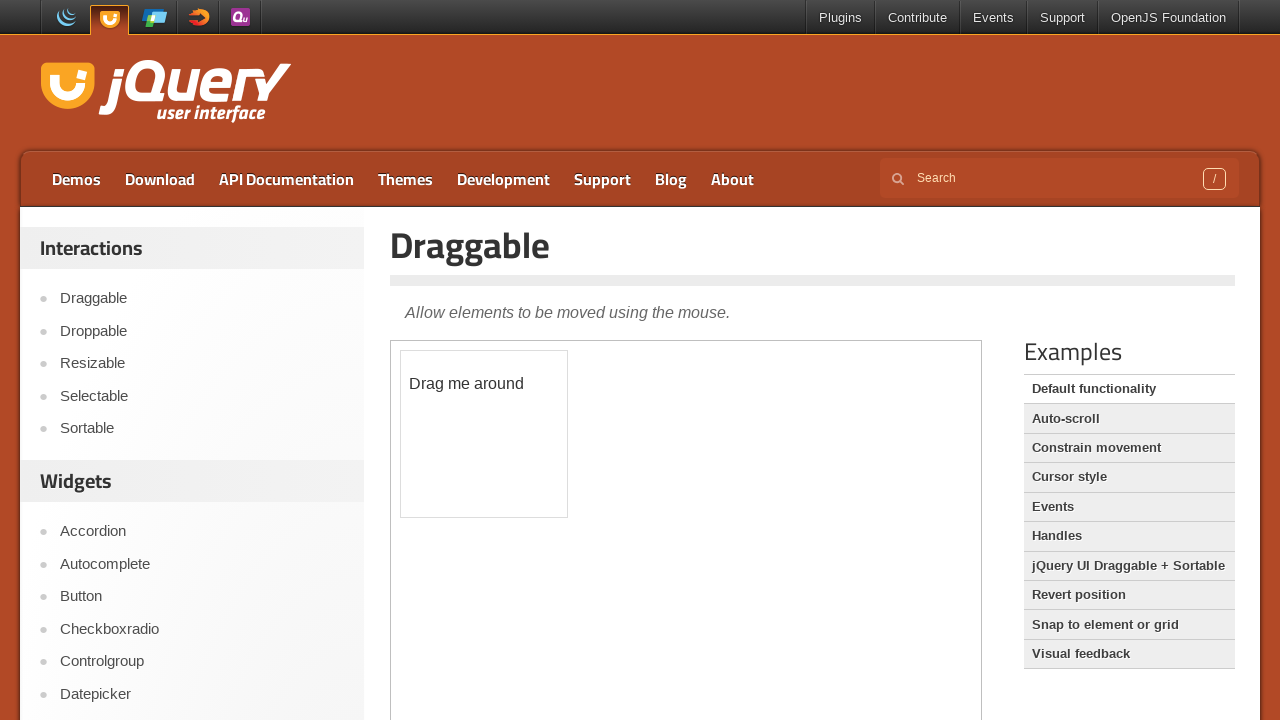

Located demo iframe containing draggable element
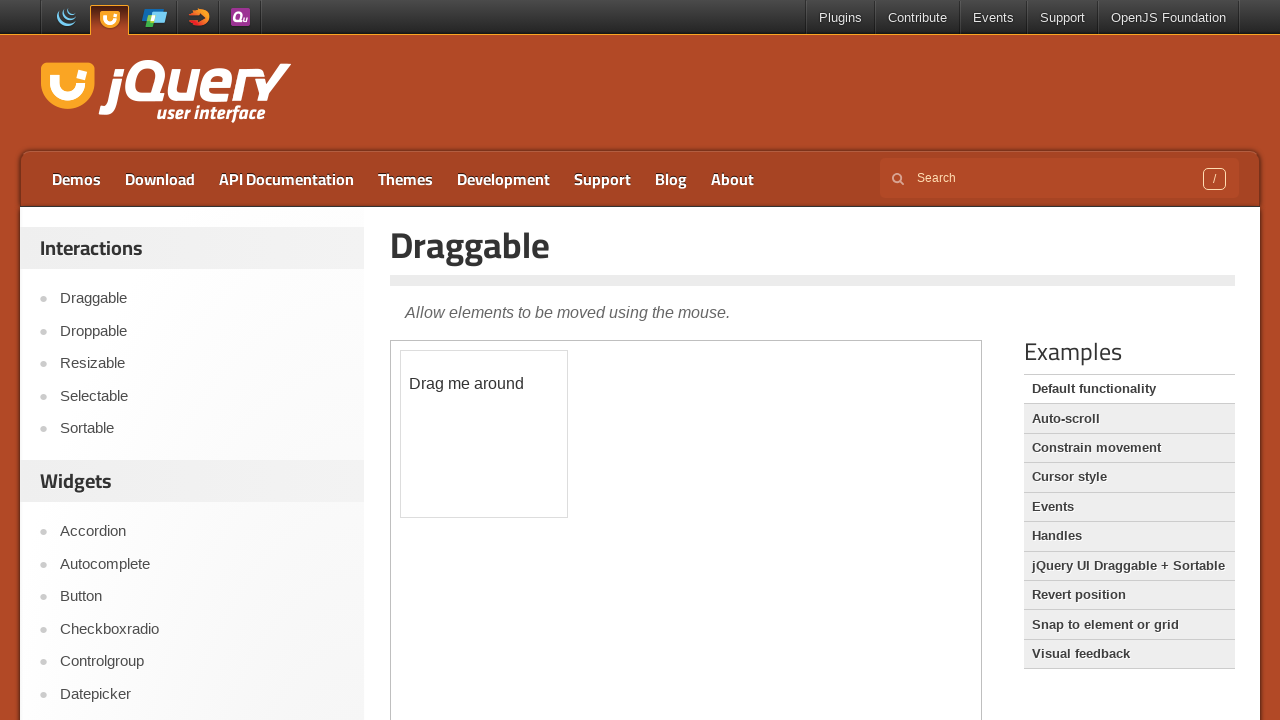

Located draggable element with id 'draggable'
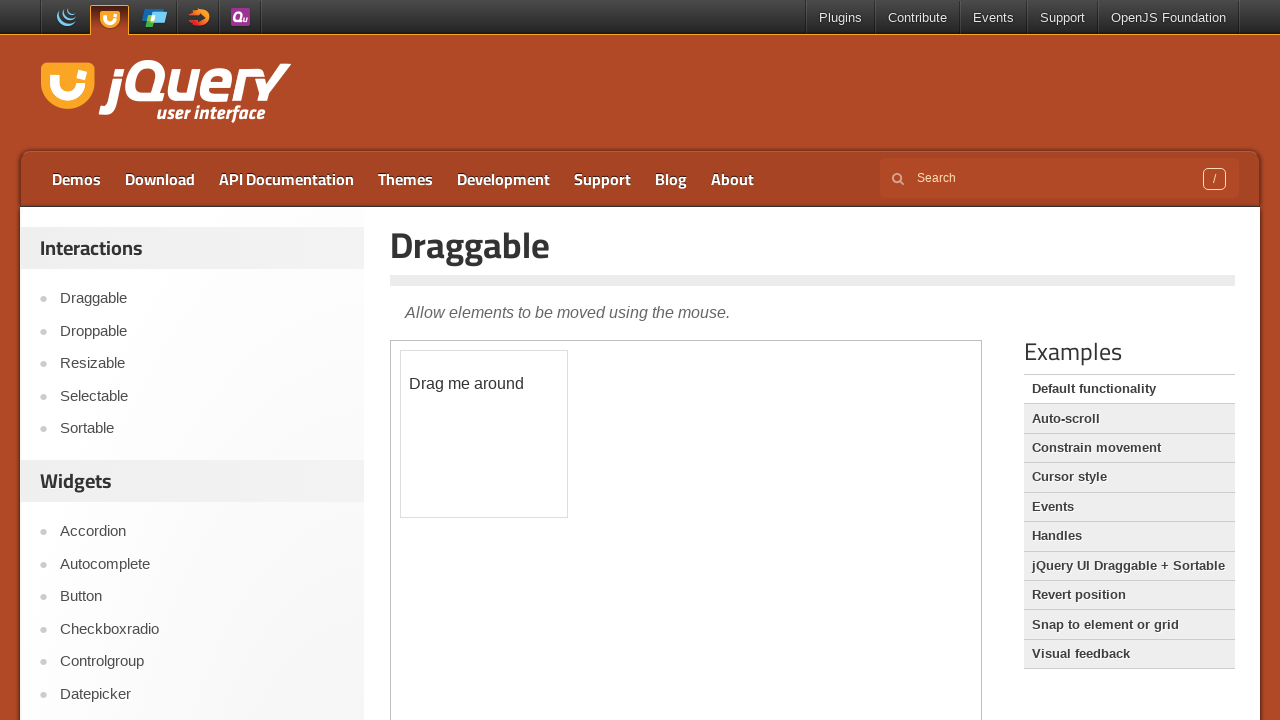

Dragged element to new position (x: 70, y: 10) at (471, 361)
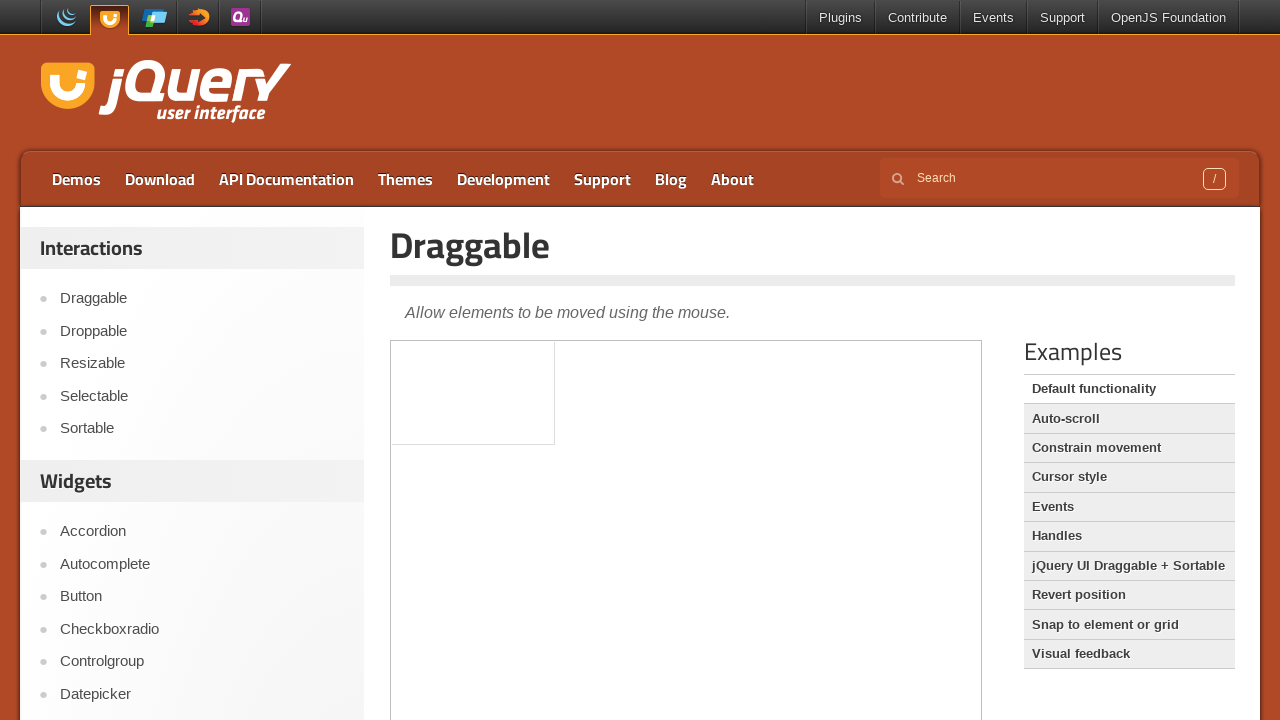

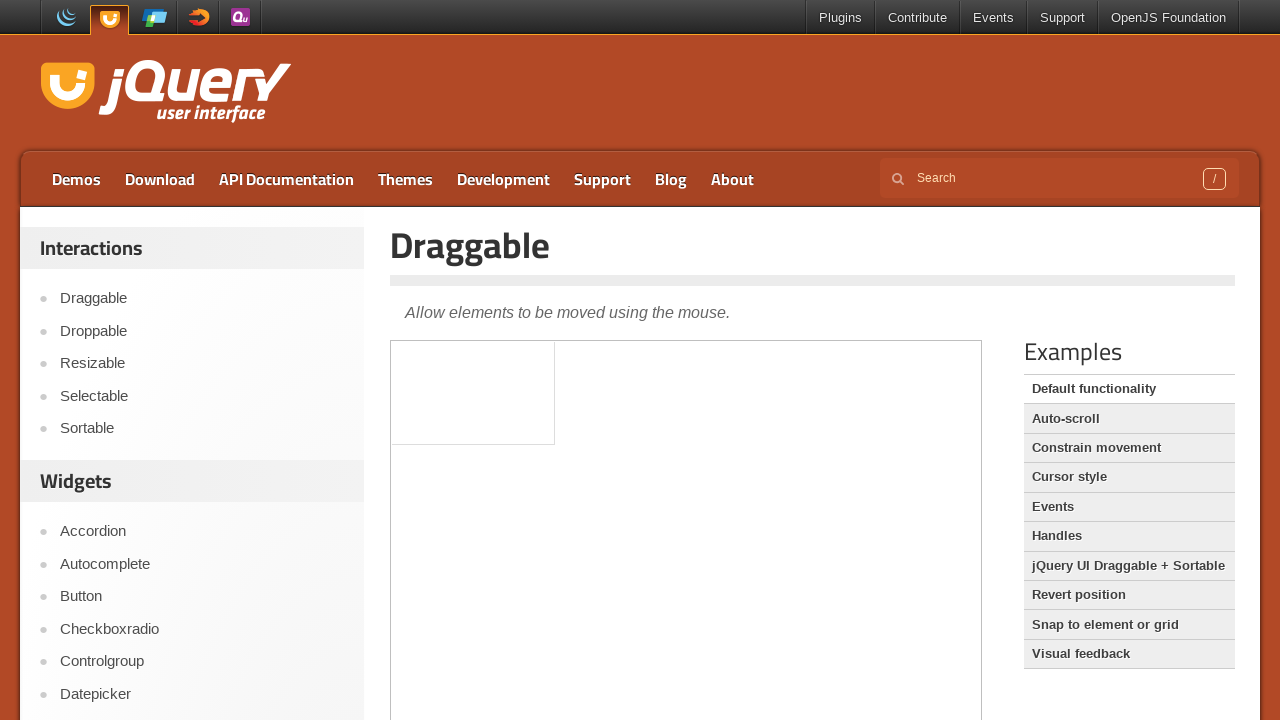